Tests W3Schools JavaScript prompt example by interacting with an alert dialog in an iframe, entering text, and then navigating to a new window

Starting URL: https://www.w3schools.com/jsref/tryit.asp?filename=tryjsref_prompt

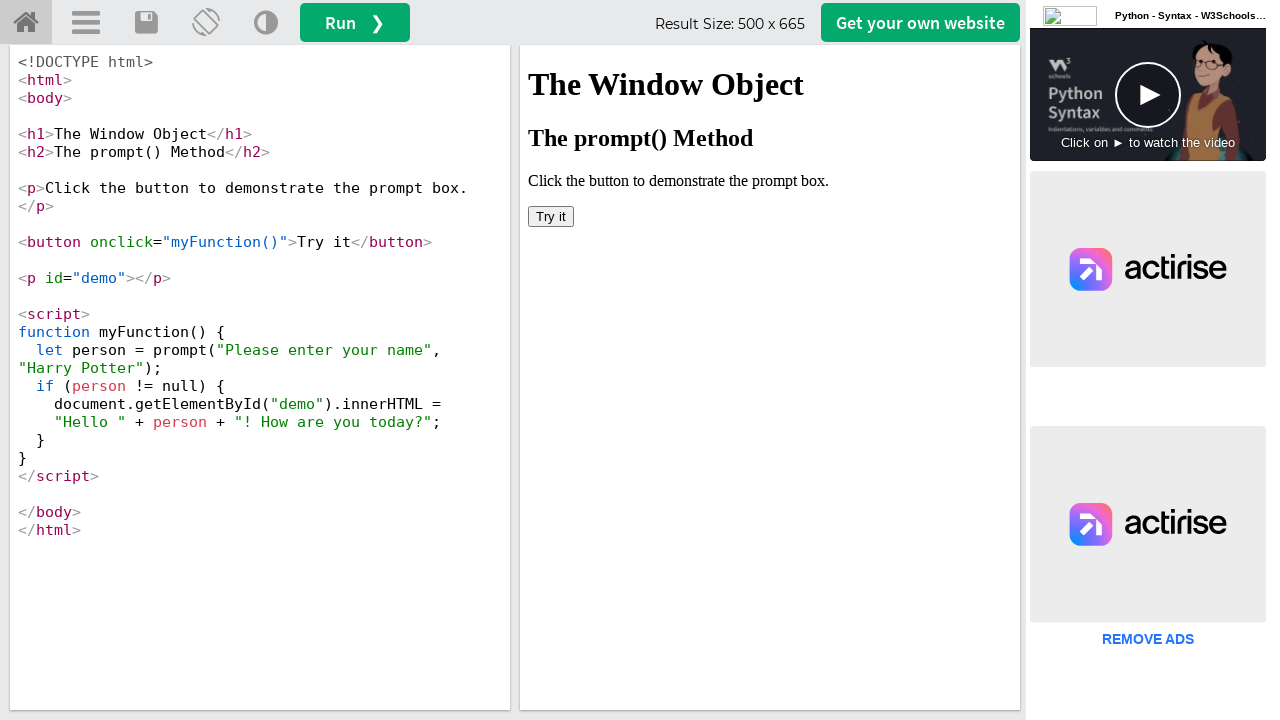

Waited 5 seconds for iframe to load
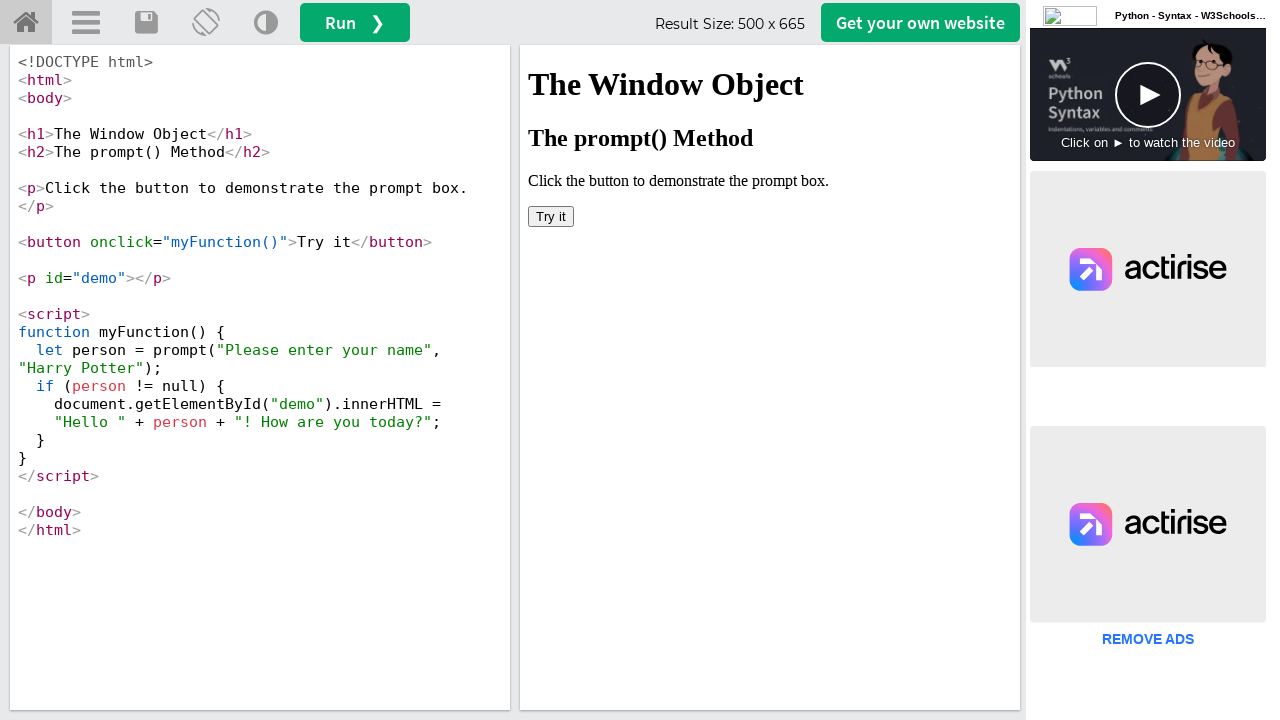

Located the iframeResult frame
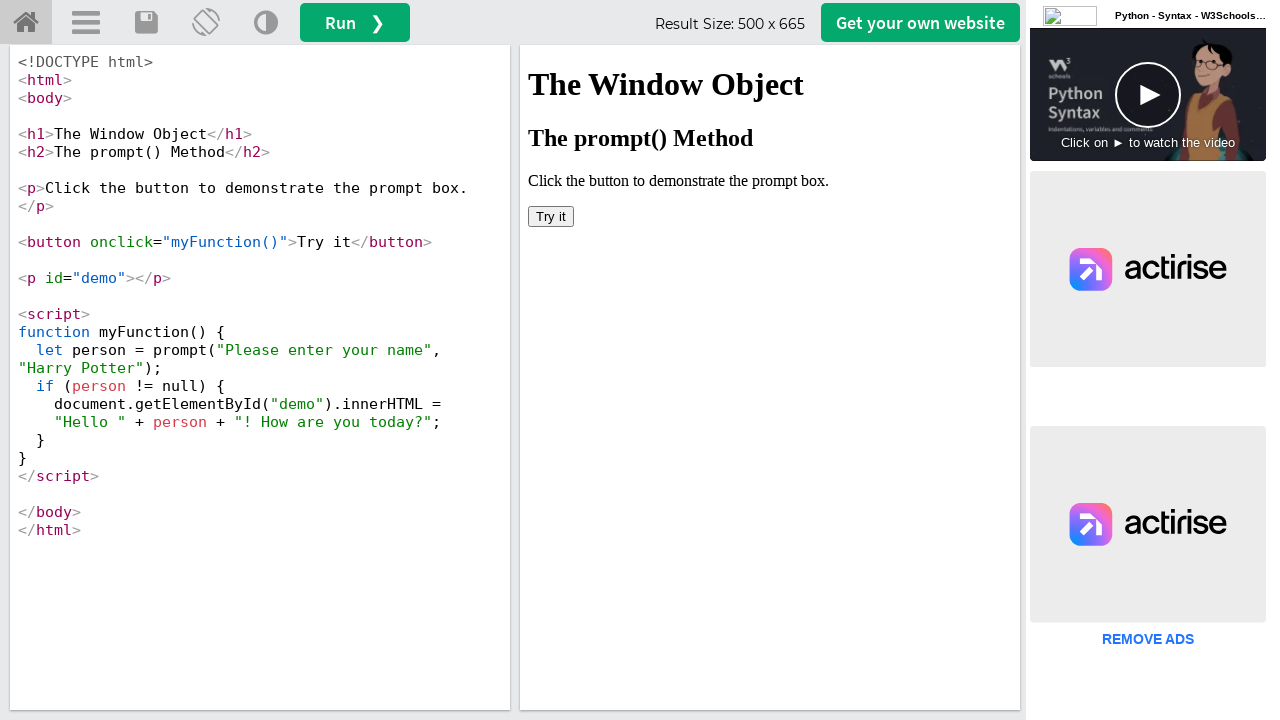

Clicked 'Try it' button in iframe at (551, 216) on iframe[id='iframeResult'] >> internal:control=enter-frame >> xpath=//button[text
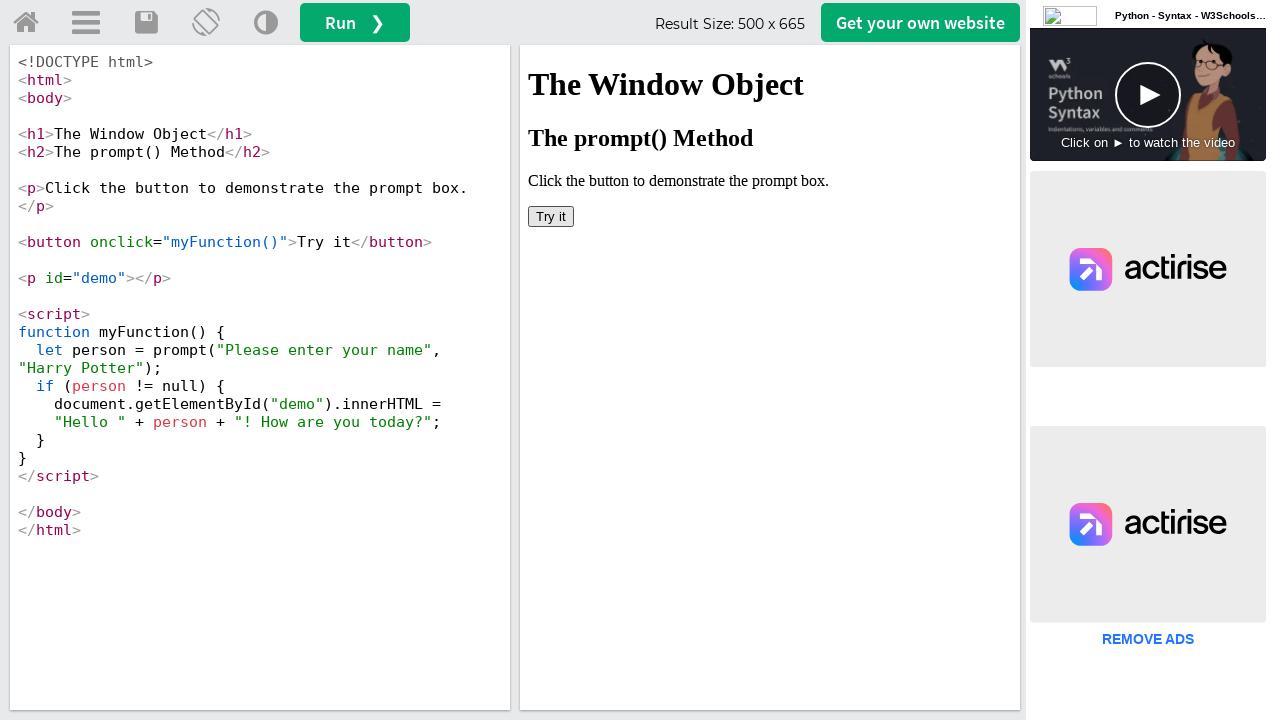

Set up dialog handler to accept prompt with 'Ganesh'
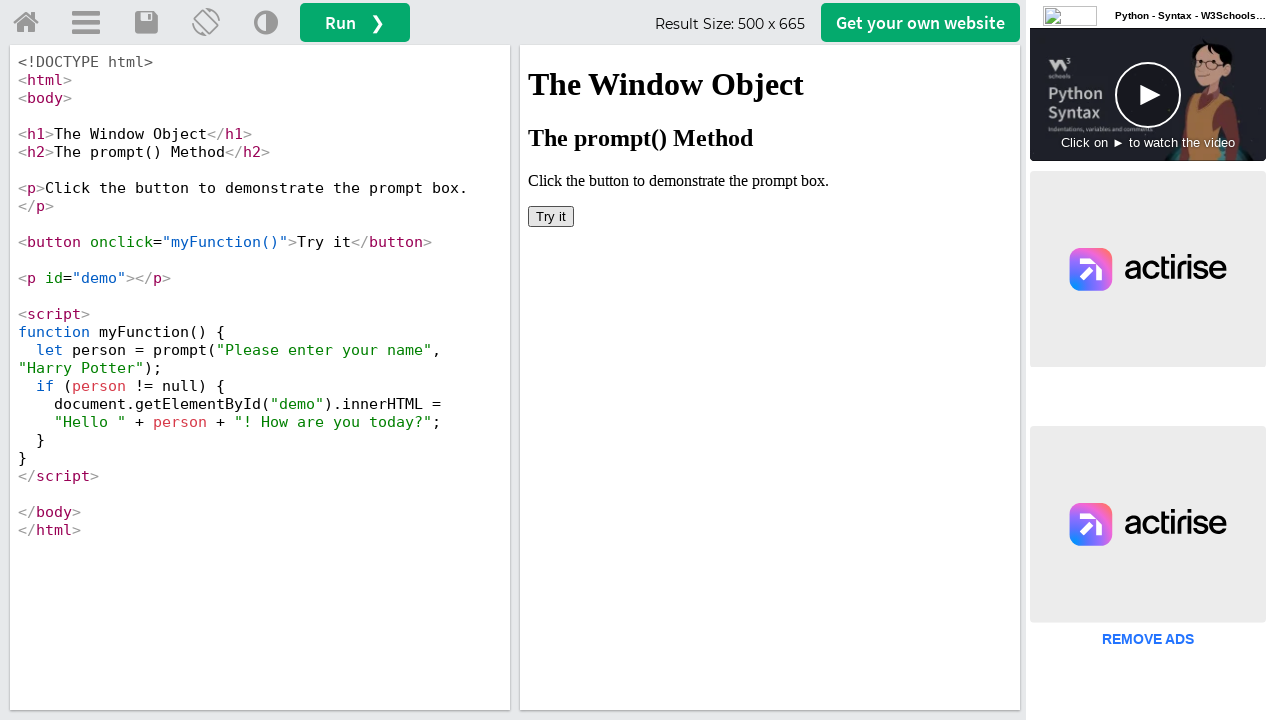

Retrieved demo paragraph text content
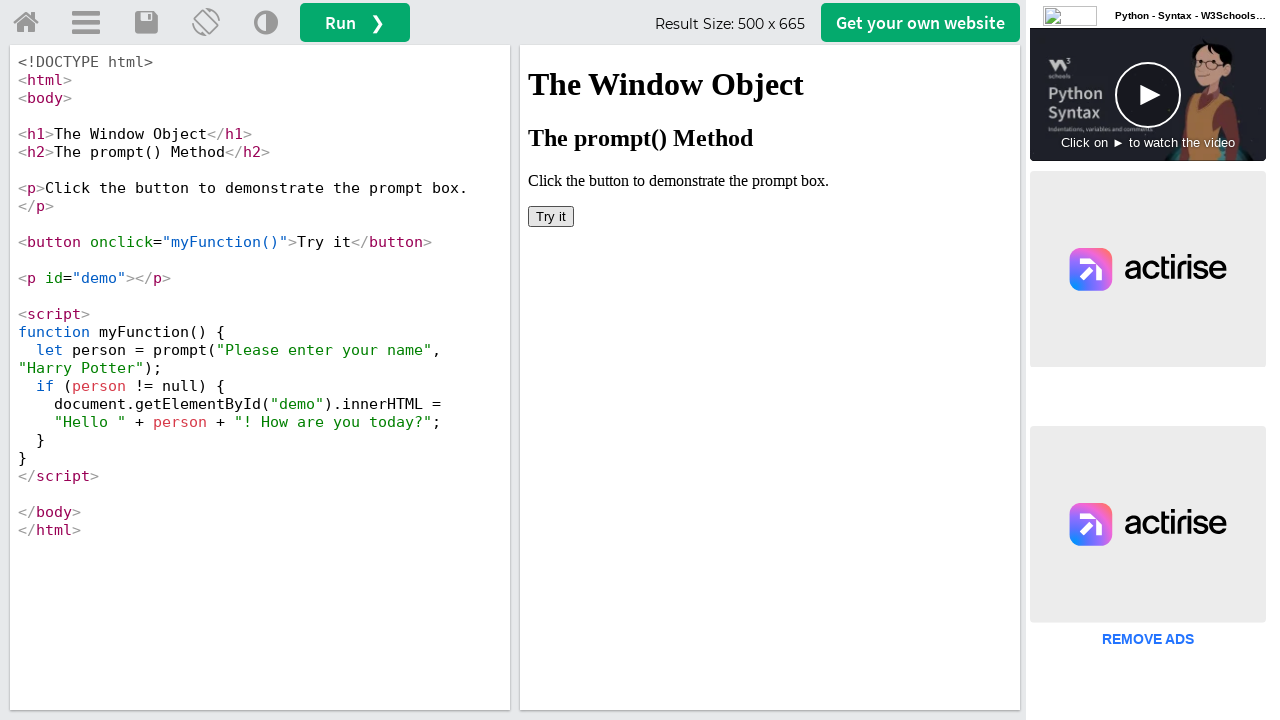

Verification failed - 'Ganesh' not found in demo text: 
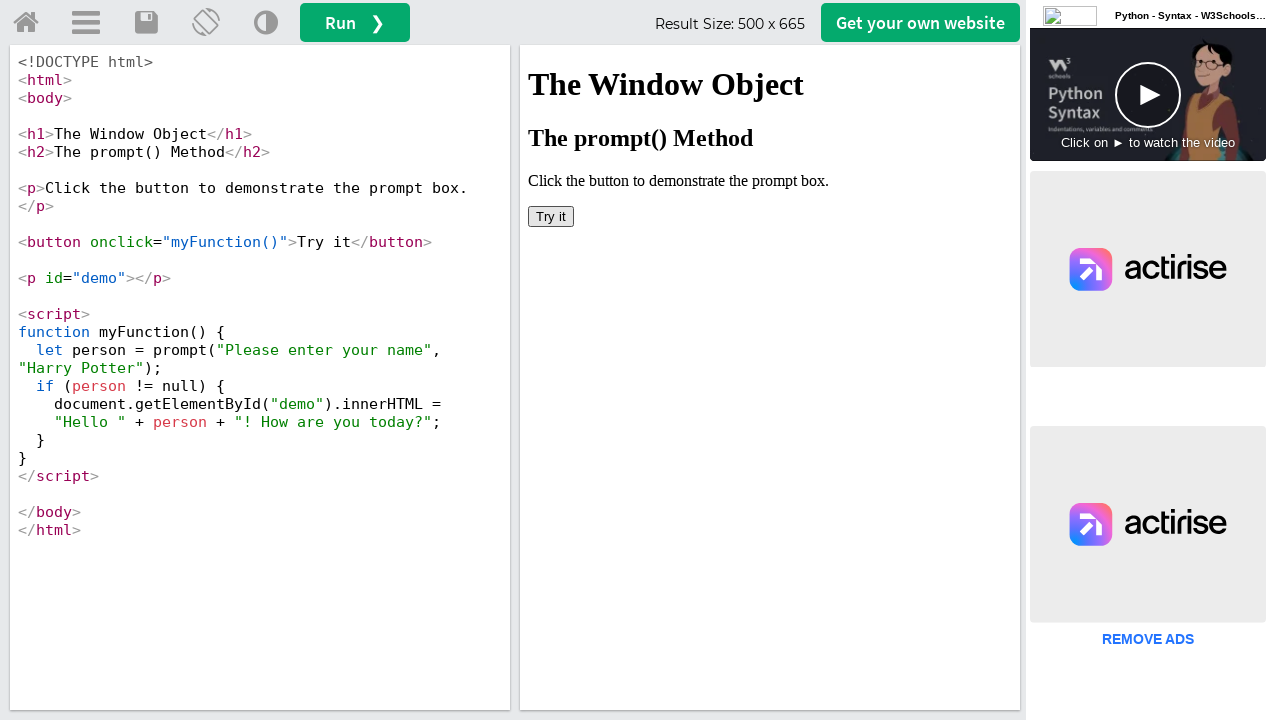

Clicked home button to open new window at (26, 23) on #tryhome
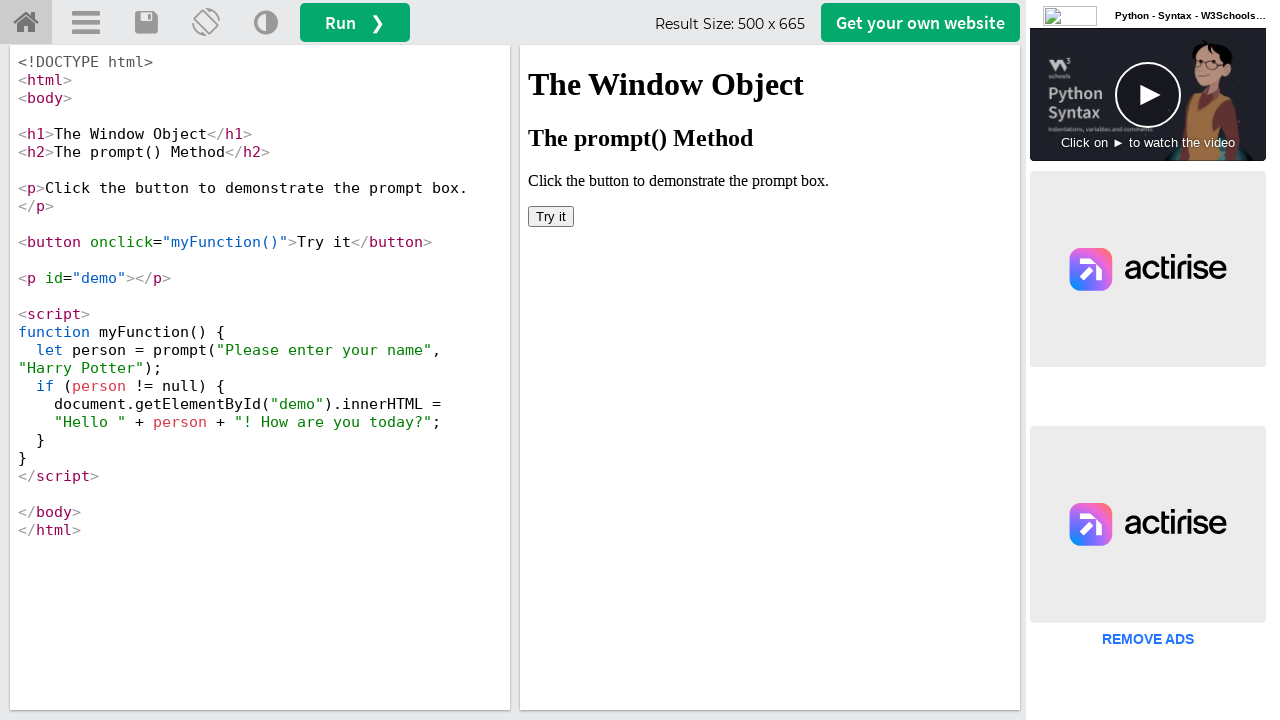

New window/page opened and captured
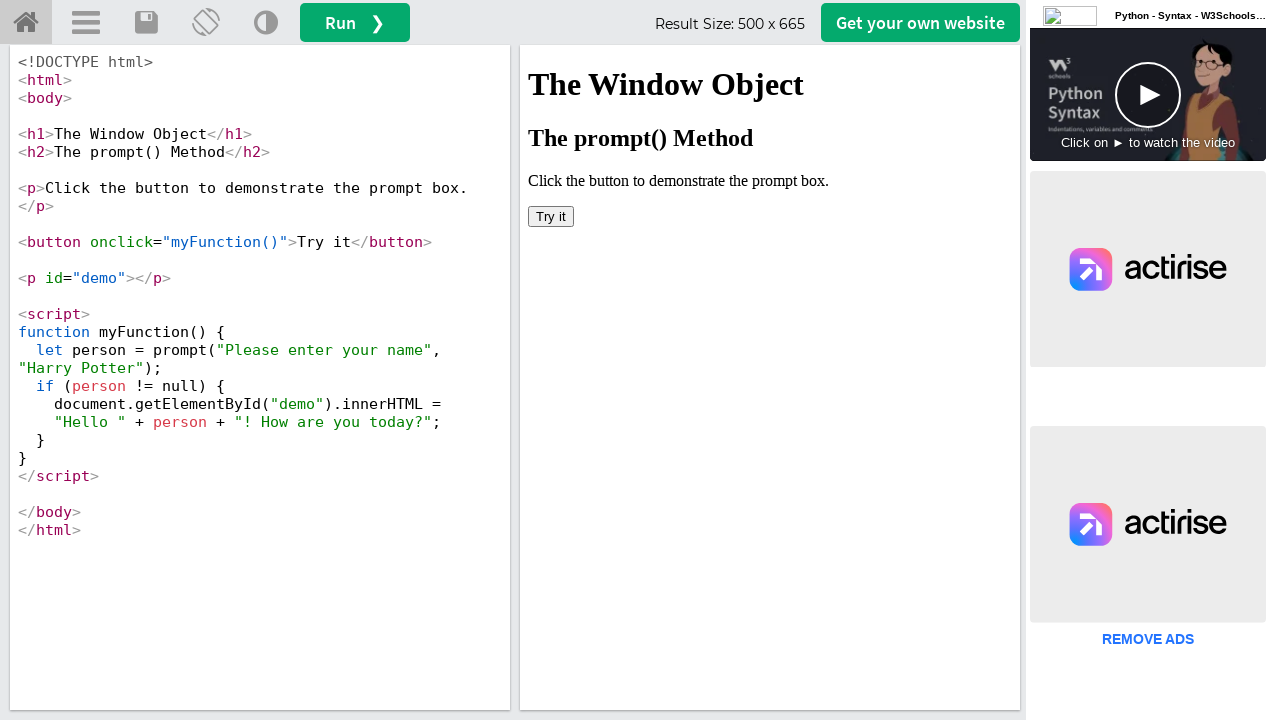

Waited 1 second for new page to stabilize
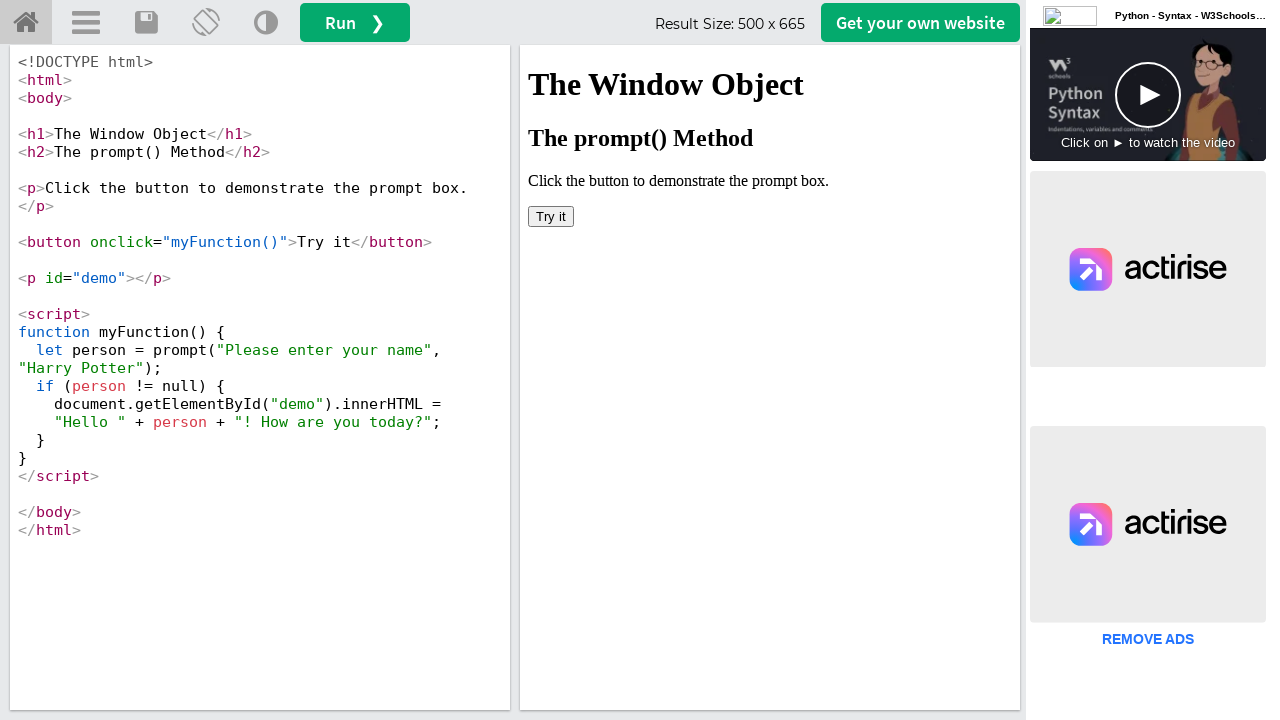

Retrieved new window title 'W3Schools Online Web Tutorials' and URL 'https://www.w3schools.com/'
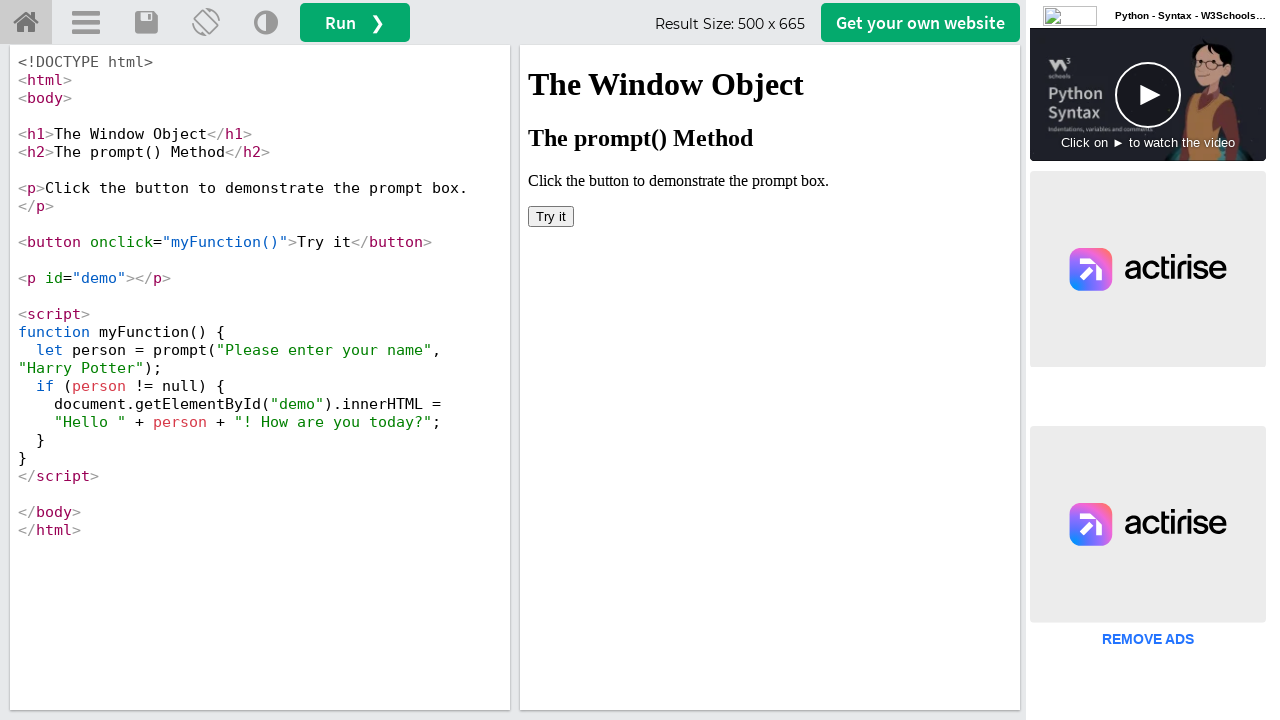

Retrieved original window title 'W3Schools Tryit Editor' and URL 'https://www.w3schools.com/jsref/tryit.asp?filename=tryjsref_prompt'
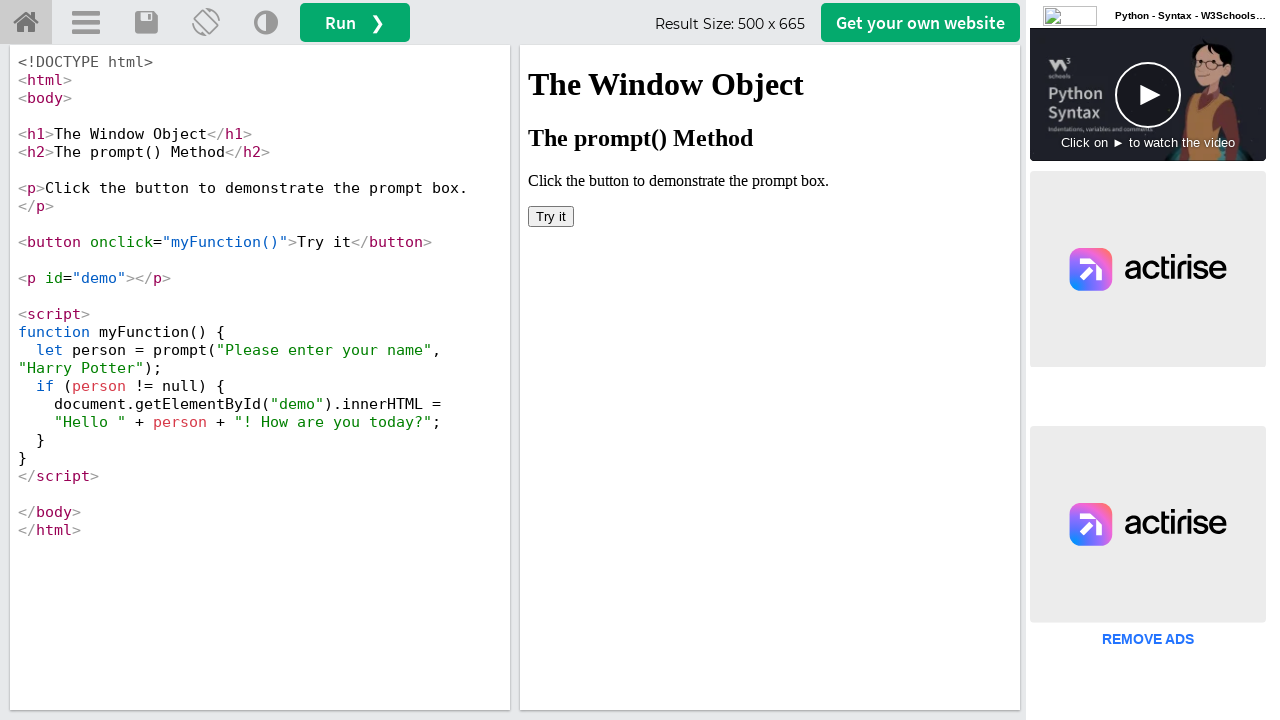

Closed the new window/page
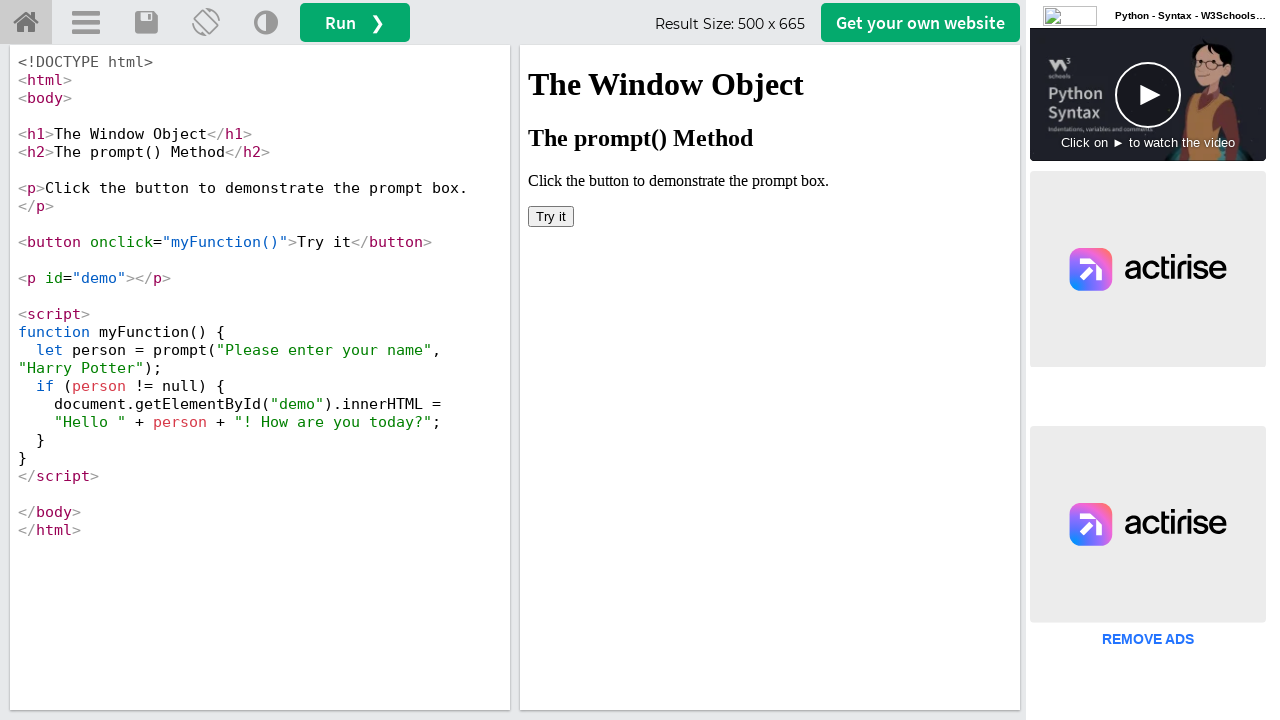

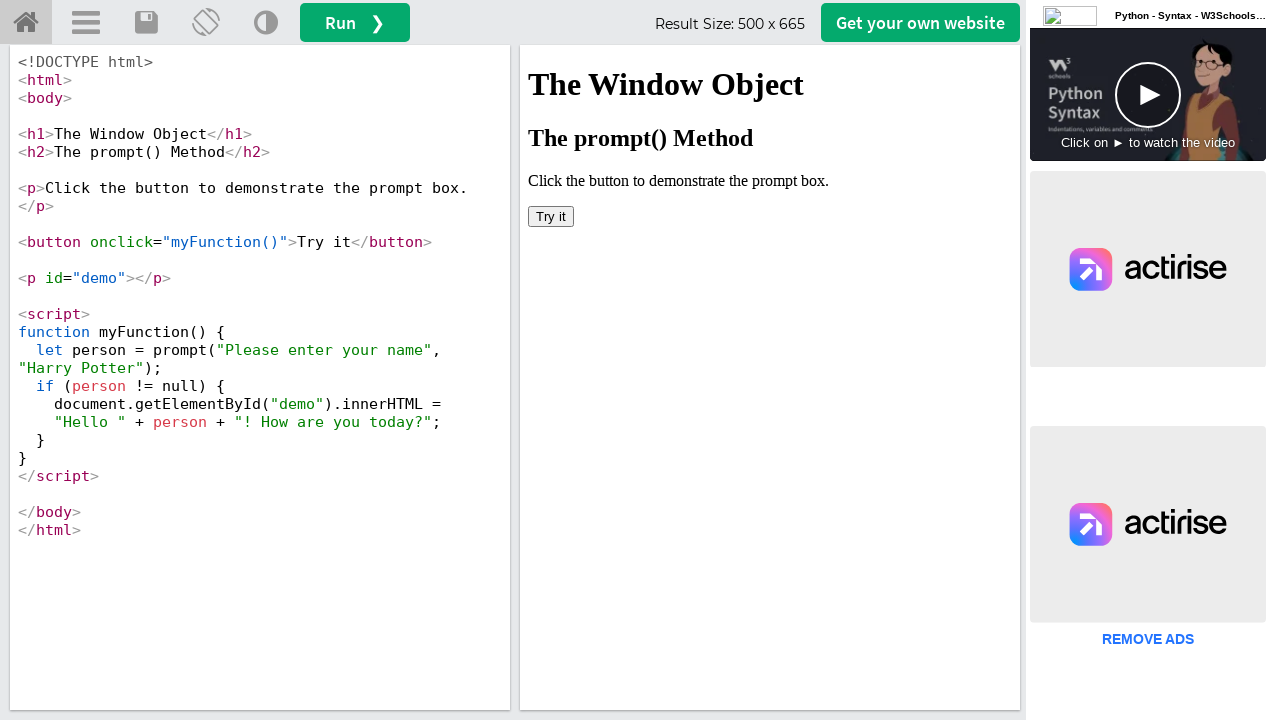